Tests the train search functionality on erail.in by entering departure and arrival stations, disabling date selection, and verifying train results are displayed

Starting URL: https://erail.in/

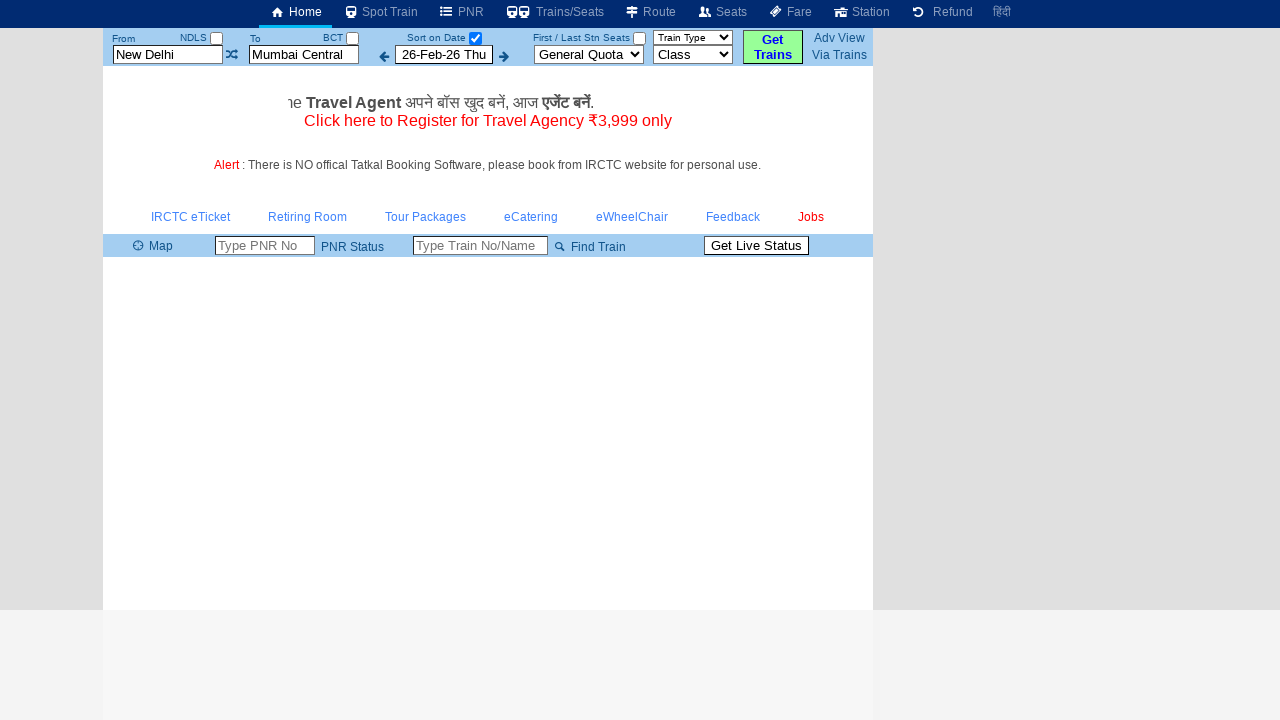

Cleared the 'From Station' field on xpath=//input[@id='txtStationFrom']
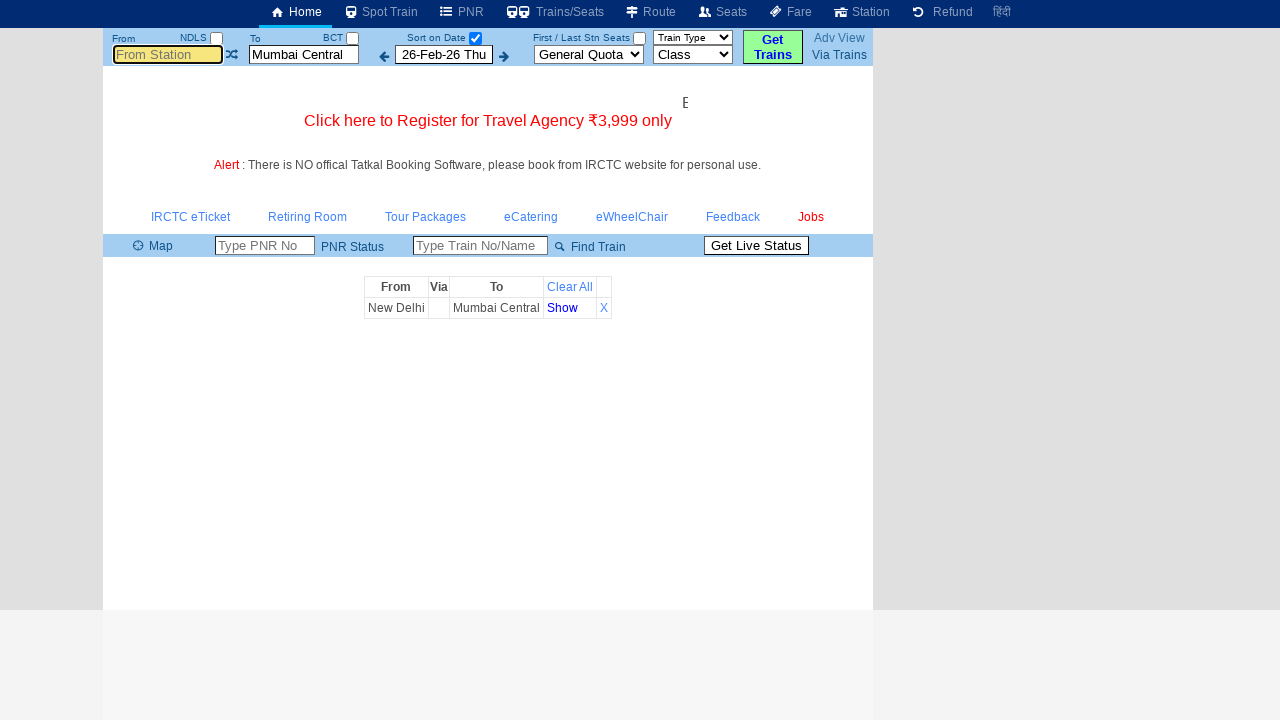

Clicked on the 'From Station' field at (168, 54) on xpath=//input[@id='txtStationFrom']
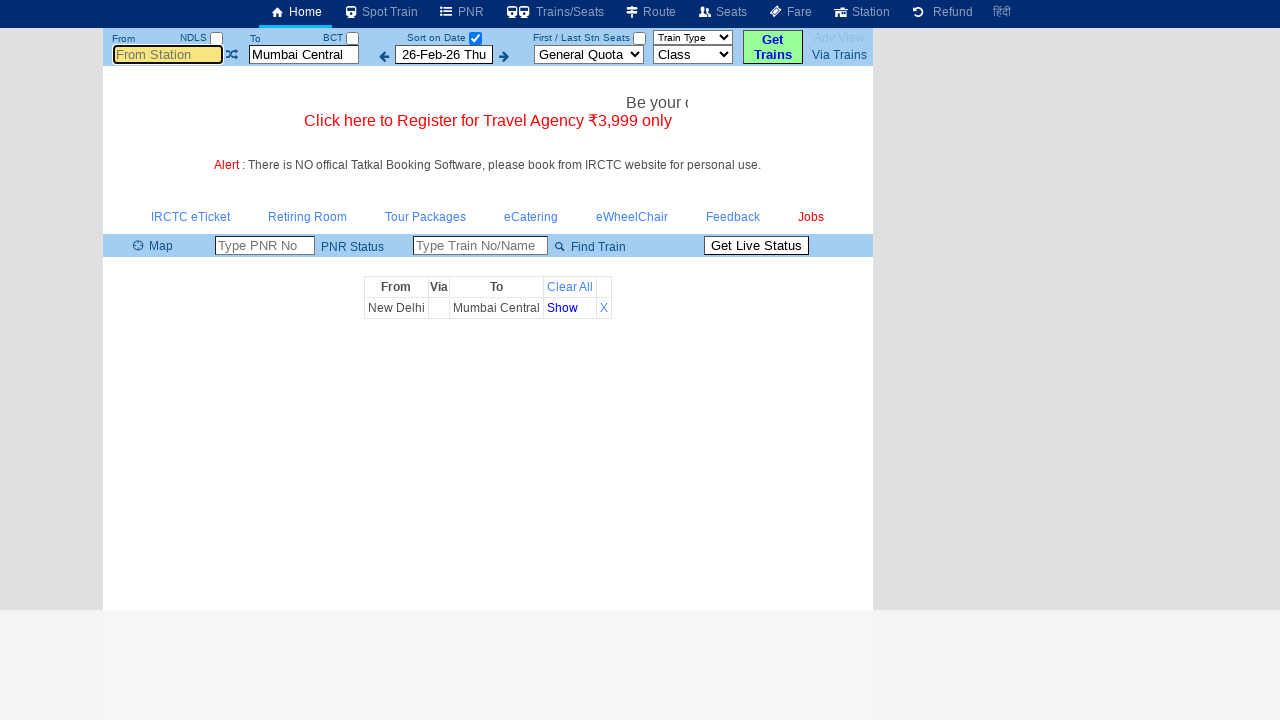

Filled 'From Station' field with 'MS' on xpath=//input[@id='txtStationFrom']
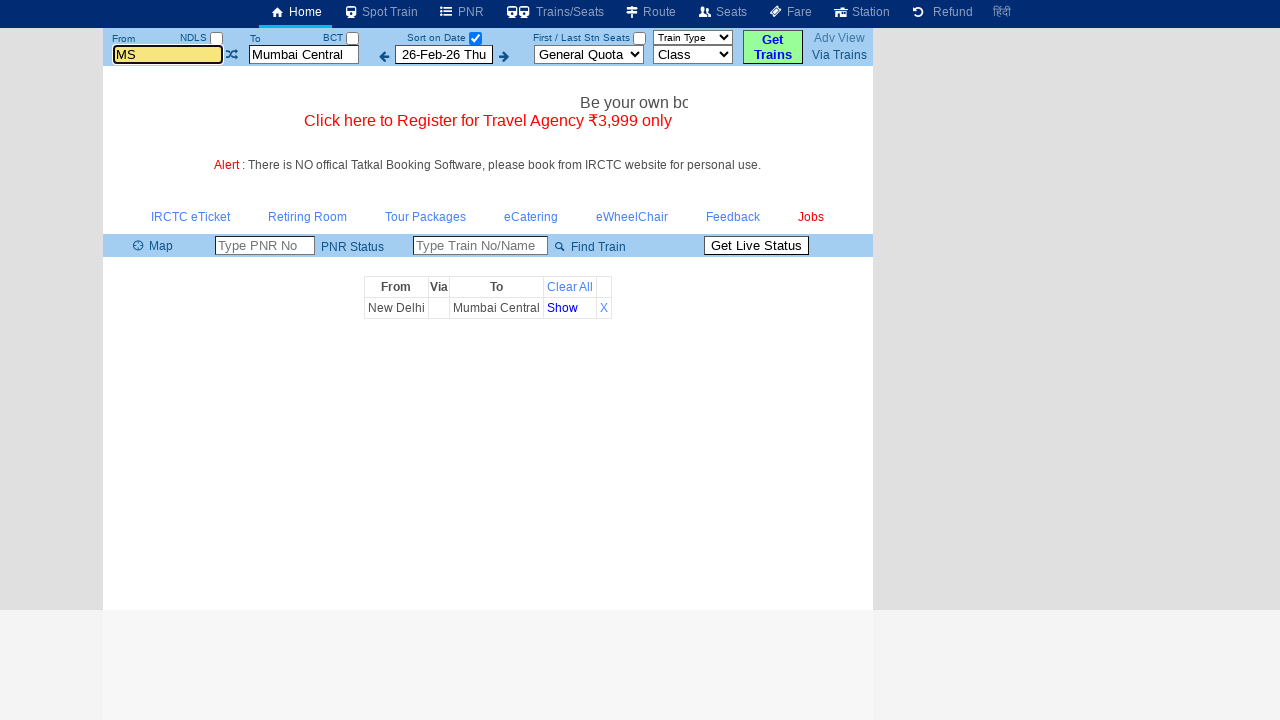

Pressed Tab to move to next field on xpath=//input[@id='txtStationFrom']
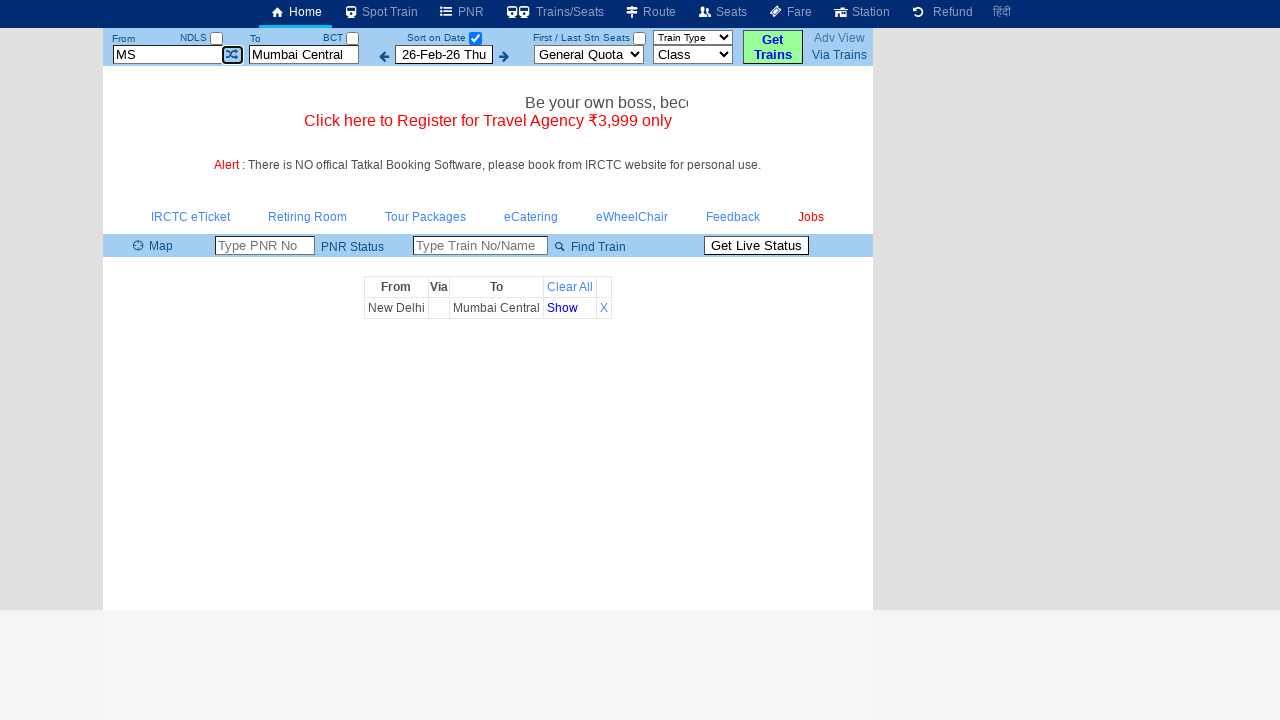

Cleared the 'To Station' field on xpath=//input[@id='txtStationTo']
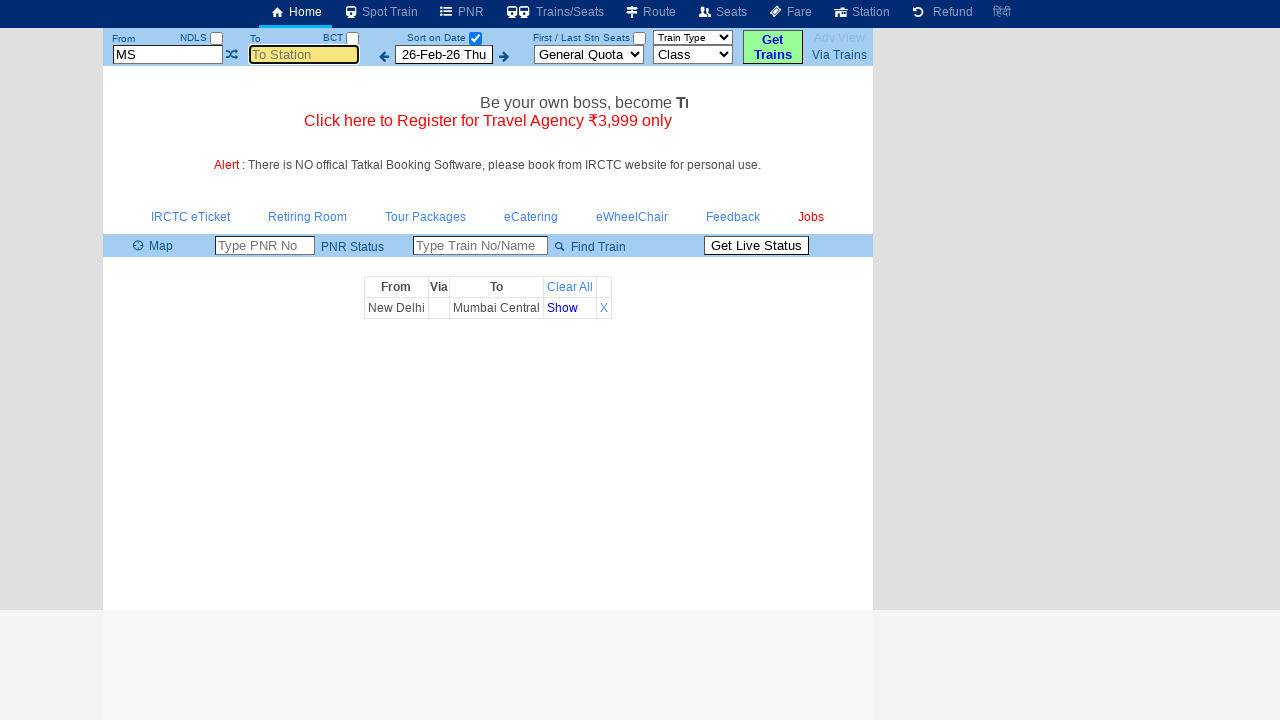

Clicked on the 'To Station' field at (304, 54) on xpath=//input[@id='txtStationTo']
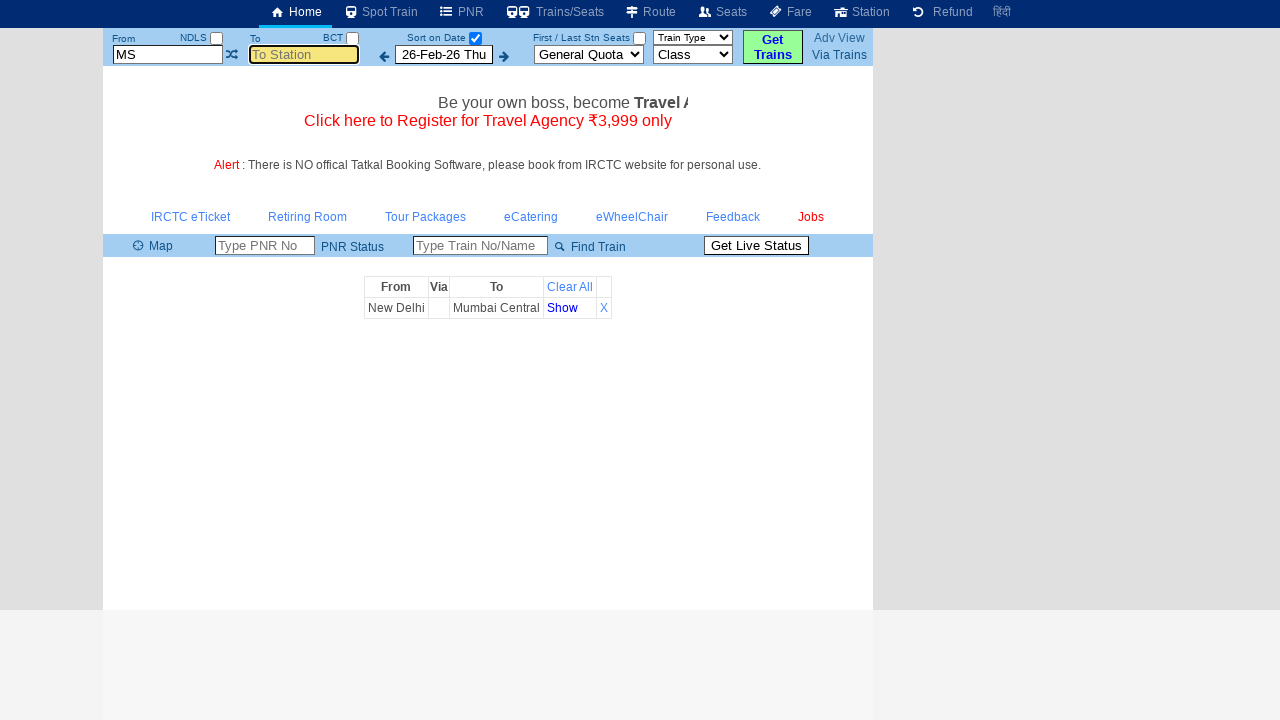

Filled 'To Station' field with 'MDU' on xpath=//input[@id='txtStationTo']
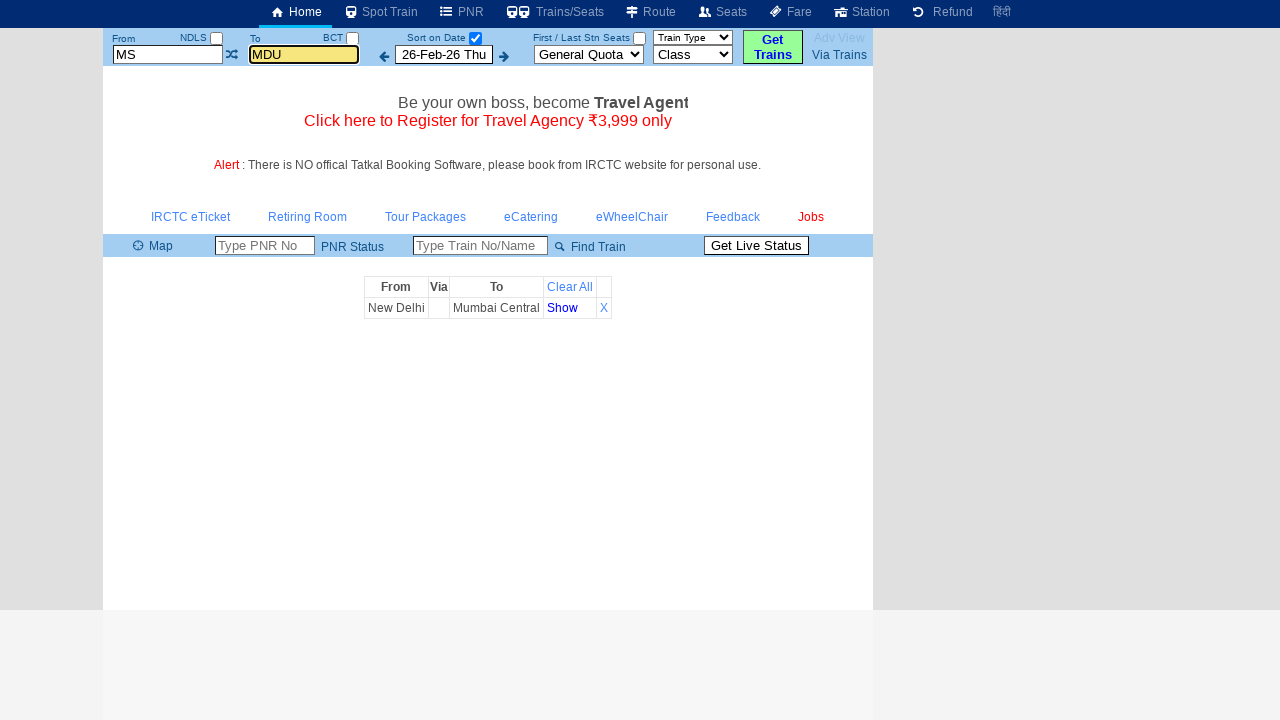

Pressed Tab to move to next field on xpath=//input[@id='txtStationTo']
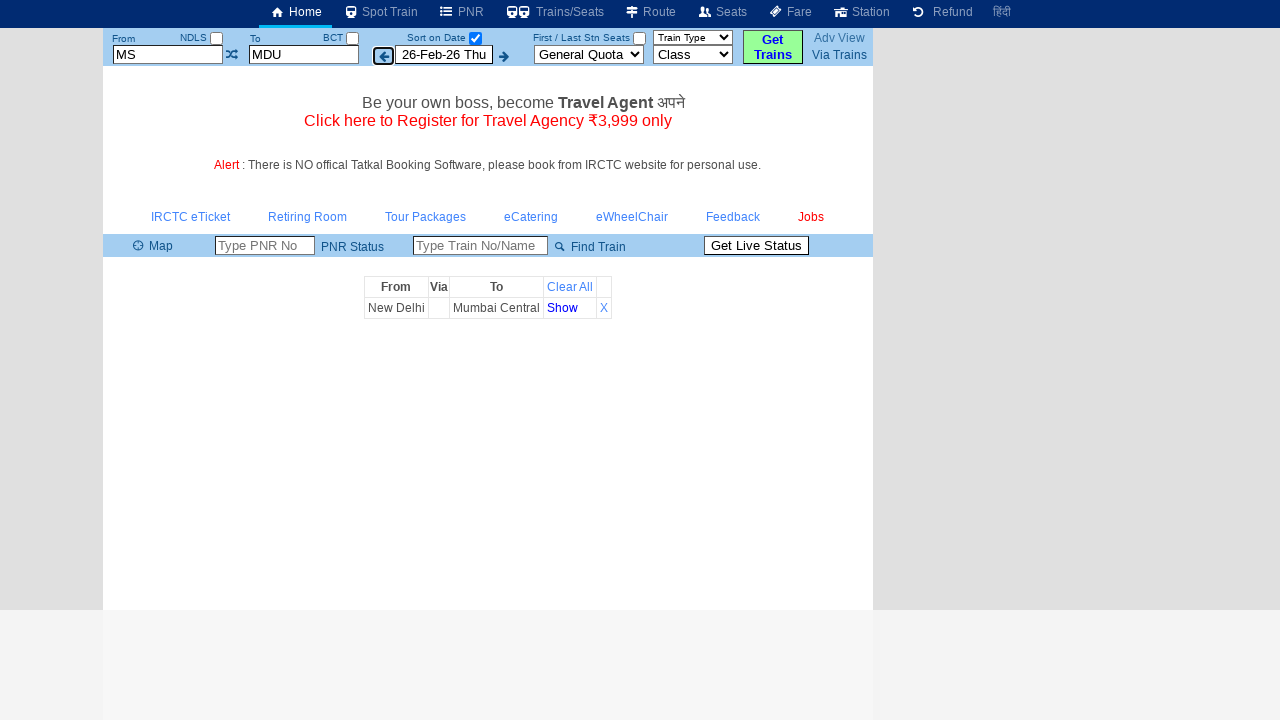

Unchecked the 'Select Date Only' checkbox to get all trains at (475, 38) on xpath=//input[@id='chkSelectDateOnly']
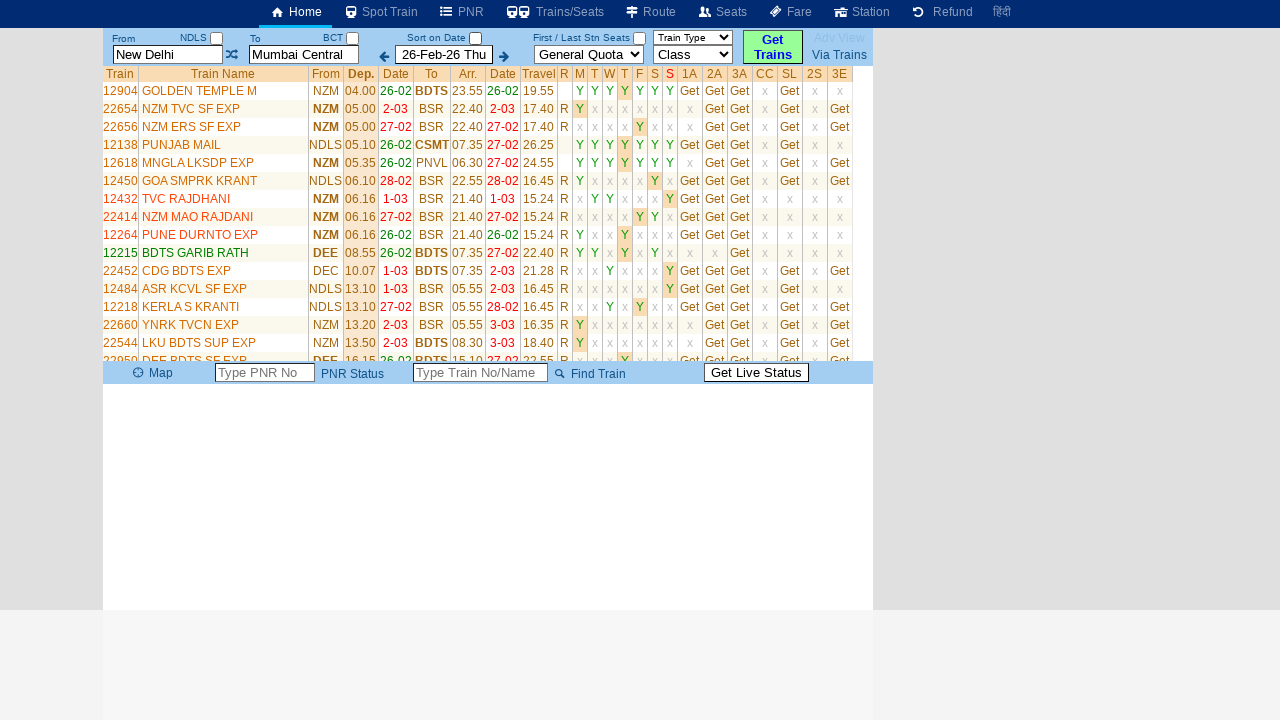

Waited for train list to load
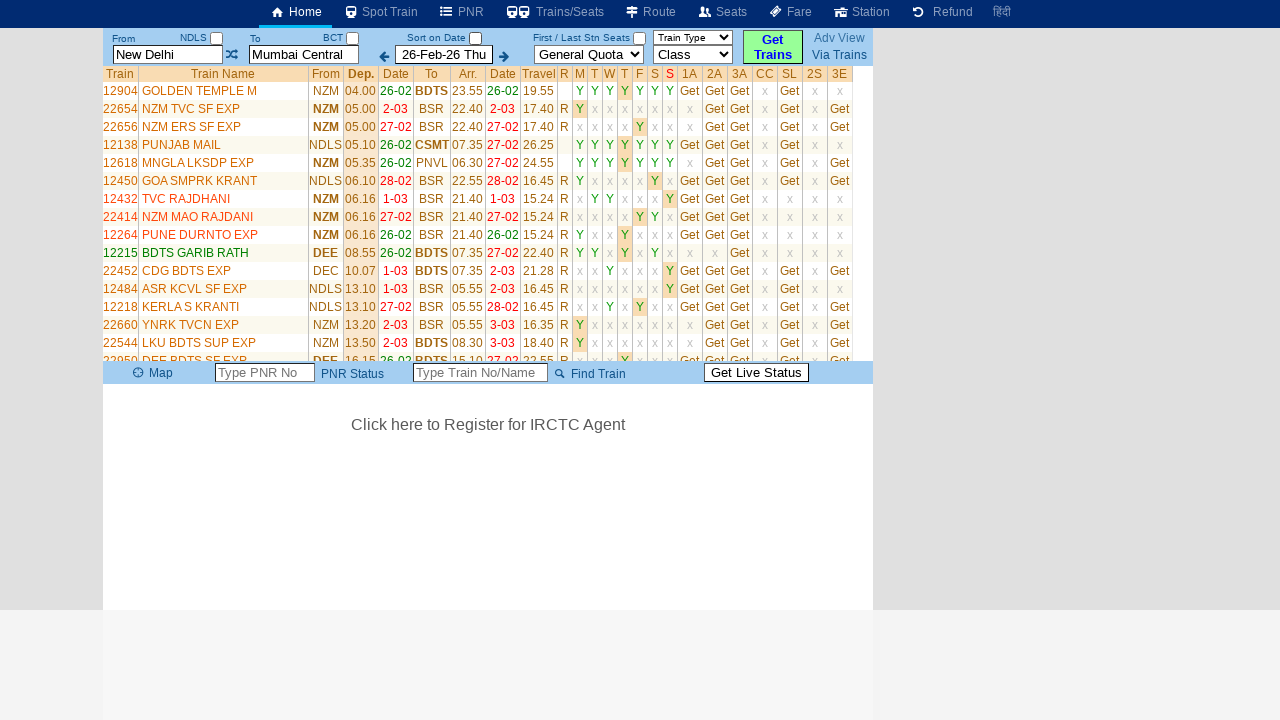

Located all train result rows
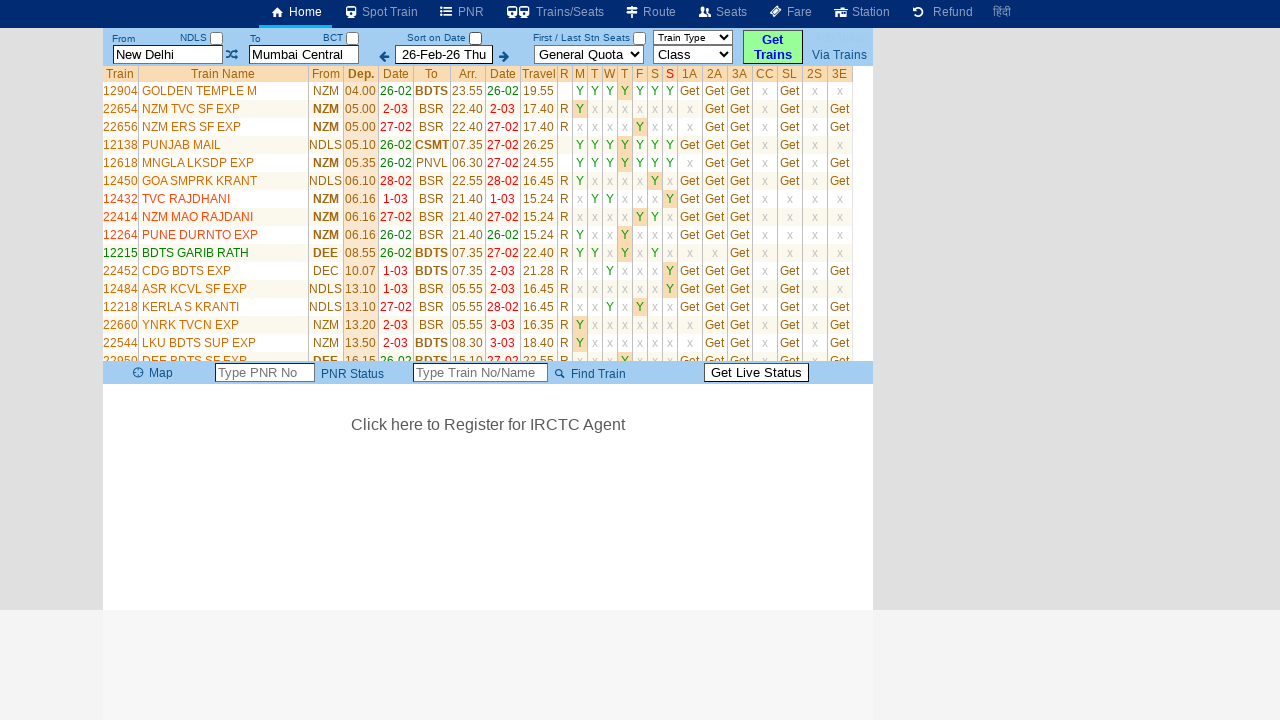

Verified that train results are displayed with count > 1
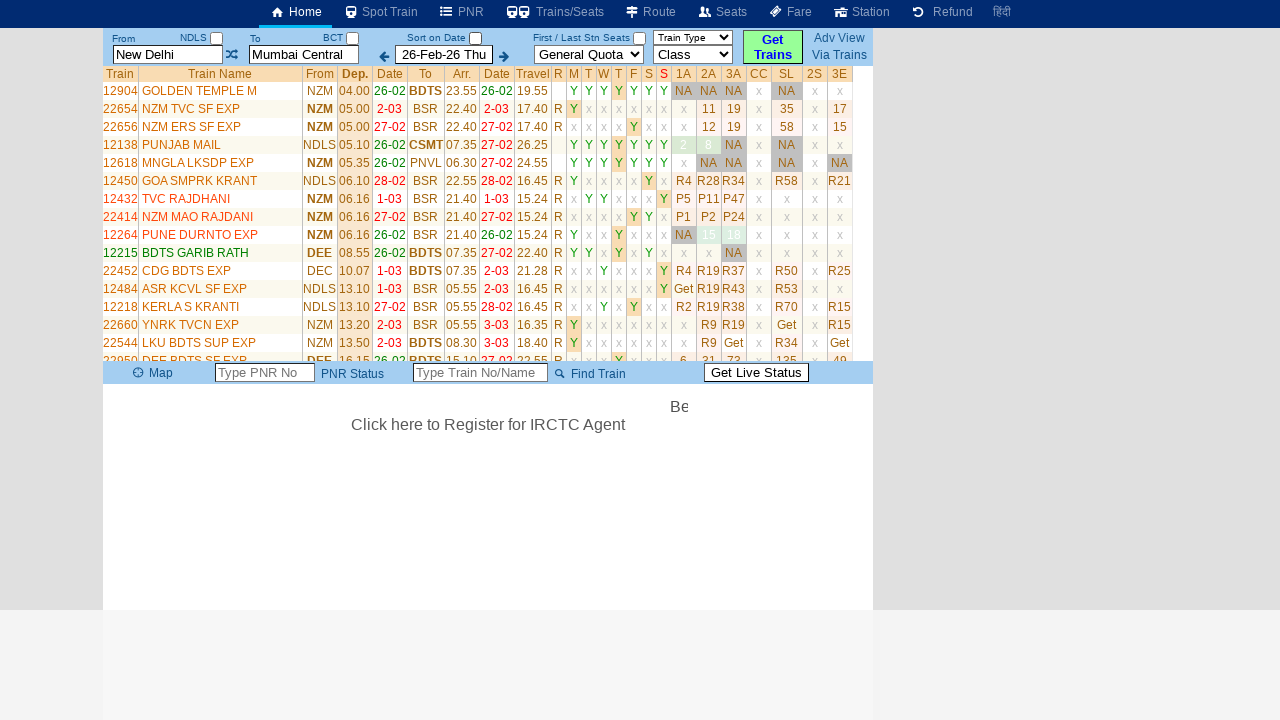

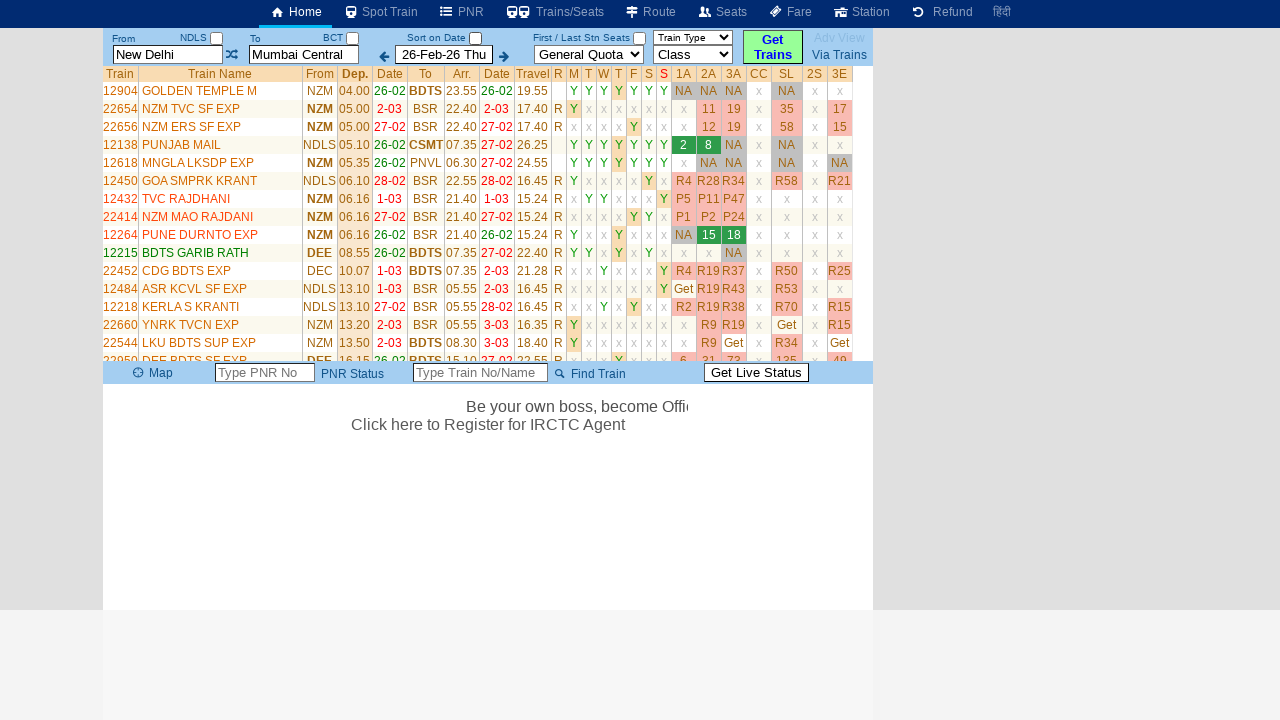